Navigates to a YouTube channel page and waits for the channel avatar element to be visible, verifying the page has loaded correctly.

Starting URL: https://www.youtube.com/@testerstalk

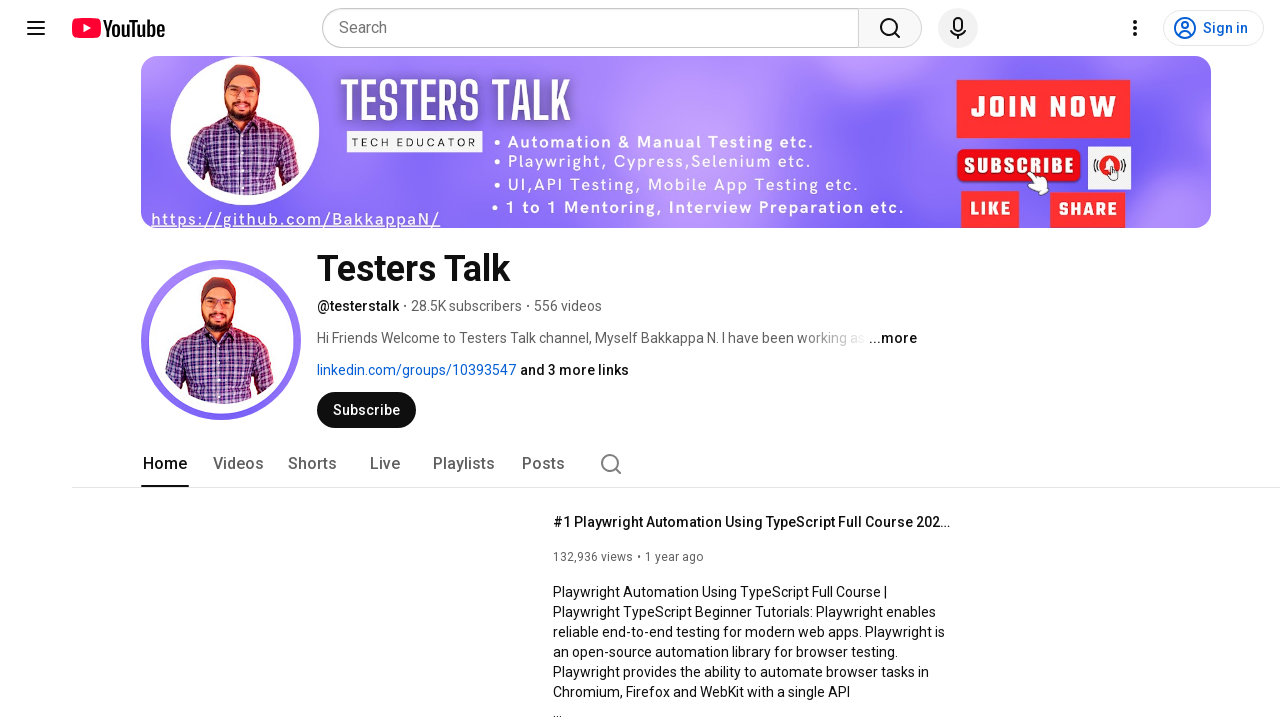

Navigated to YouTube channel page https://www.youtube.com/@testerstalk
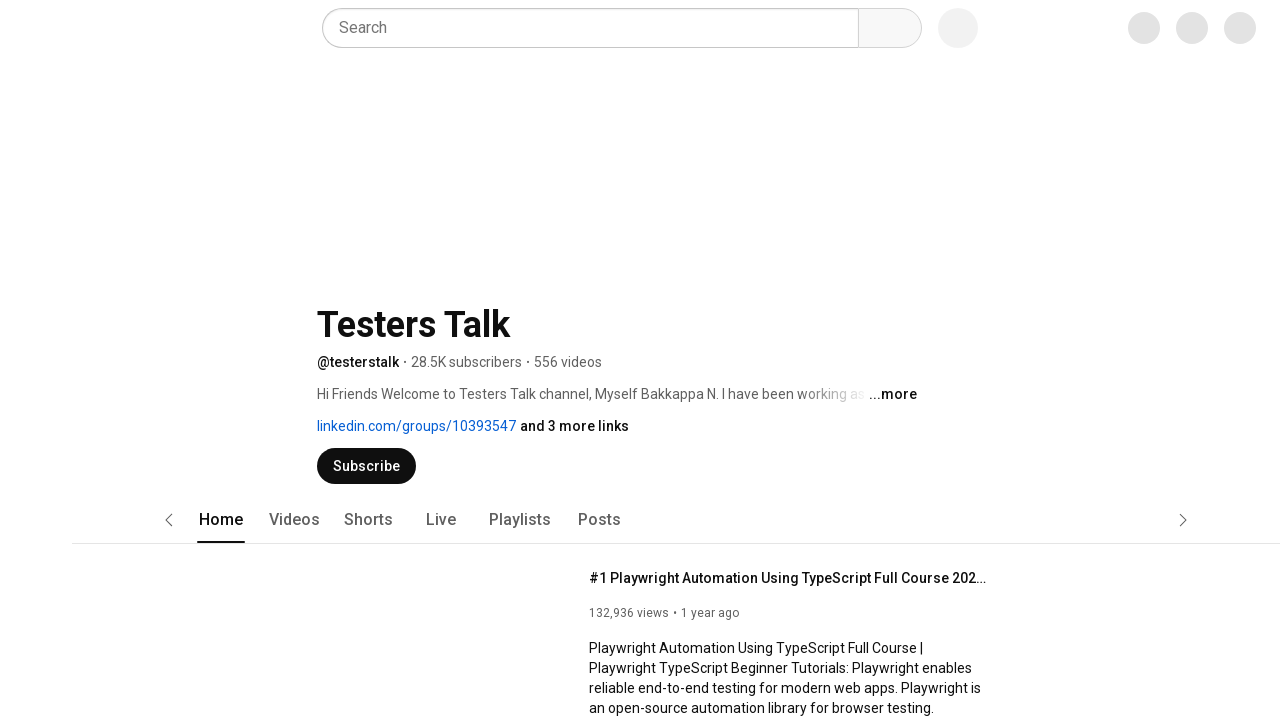

Channel avatar element selector became available
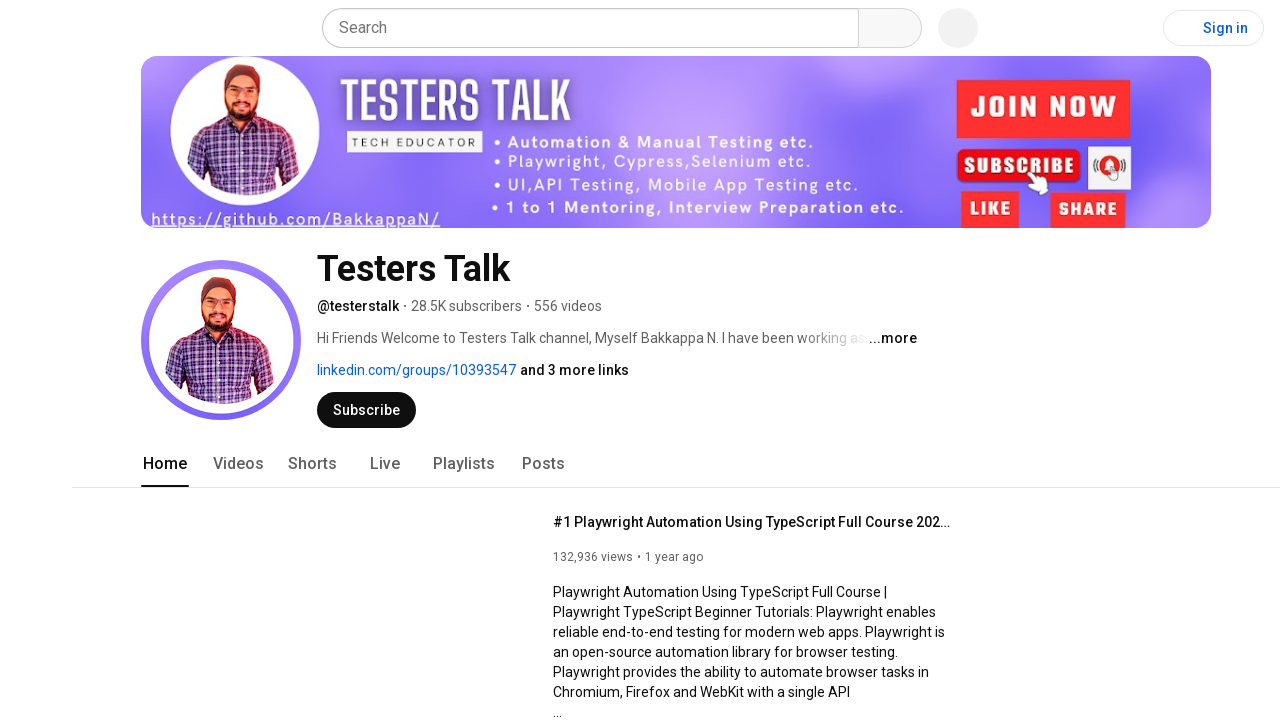

Channel avatar element is now visible, confirming page has loaded correctly
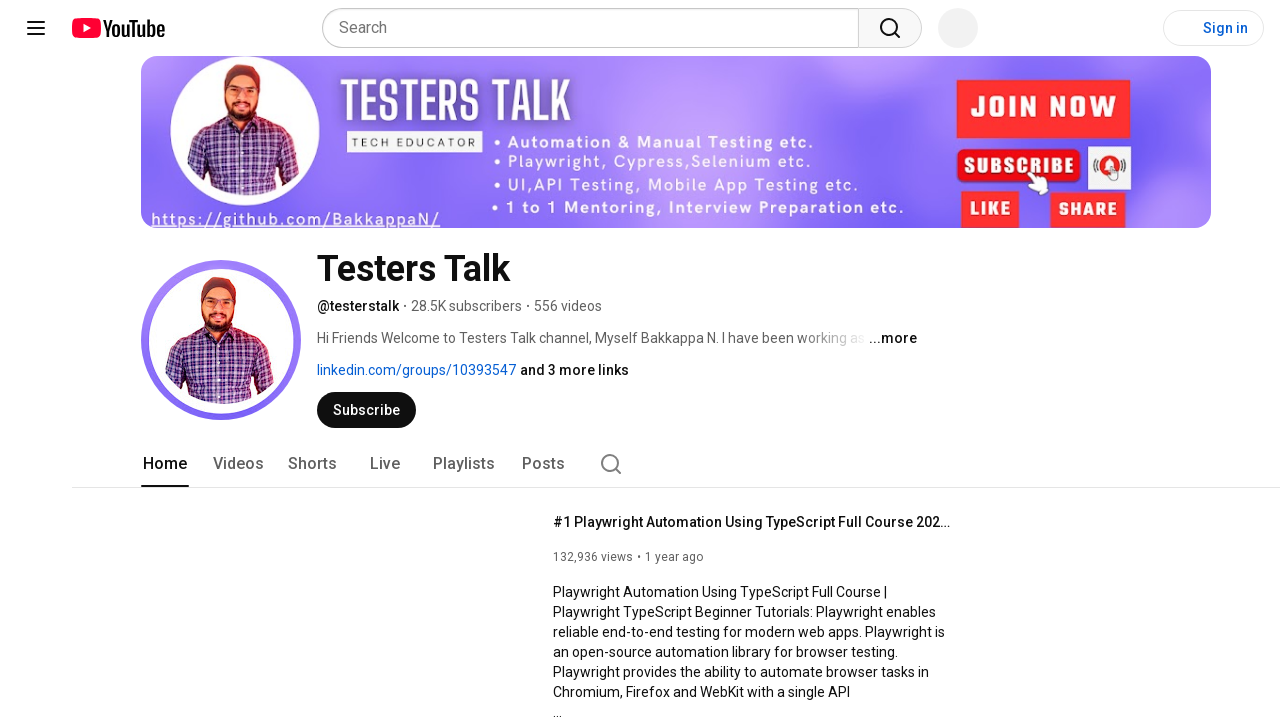

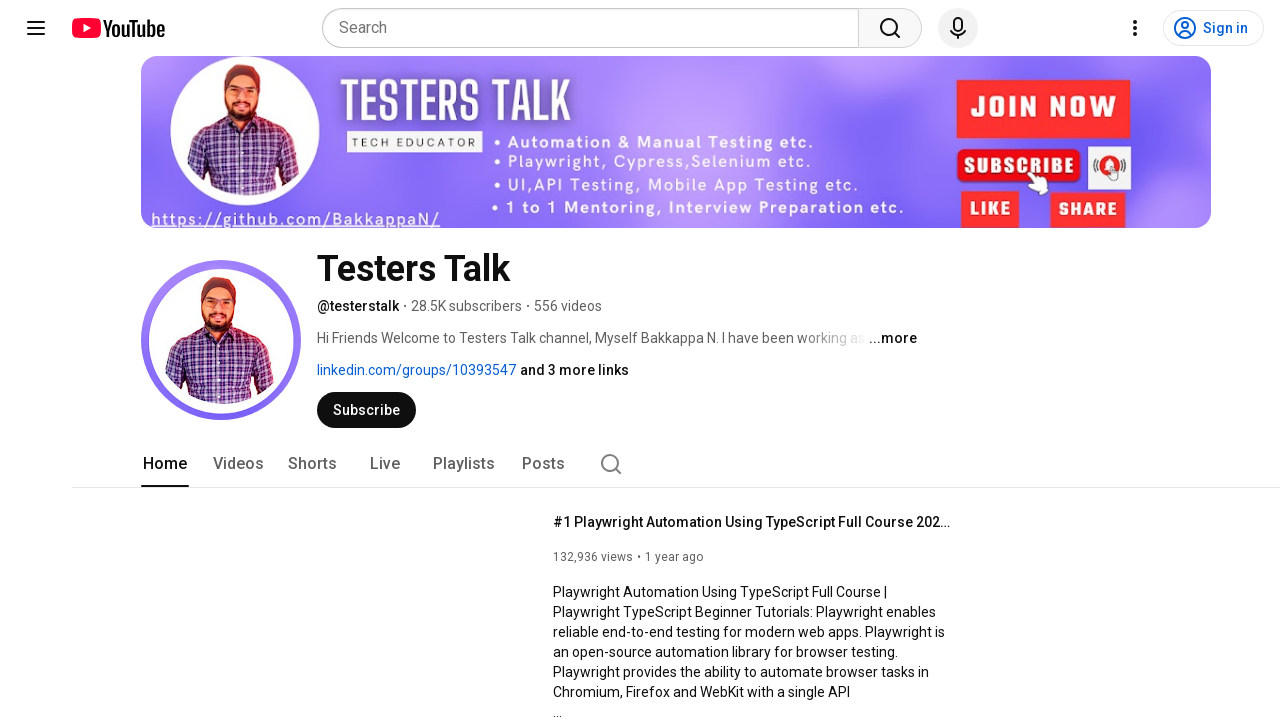